Tests that the complete all checkbox updates state when individual items are completed or cleared

Starting URL: https://demo.playwright.dev/todomvc

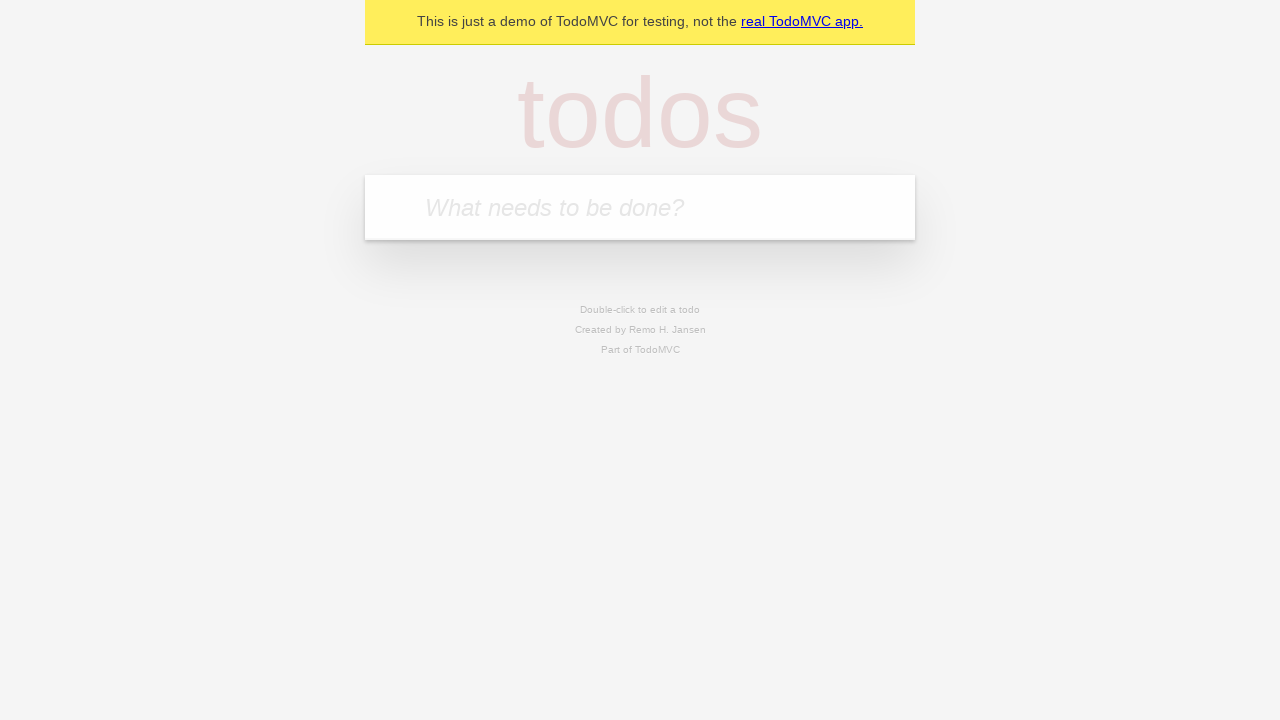

Filled new todo field with 'buy some cheese' on internal:attr=[placeholder="What needs to be done?"i]
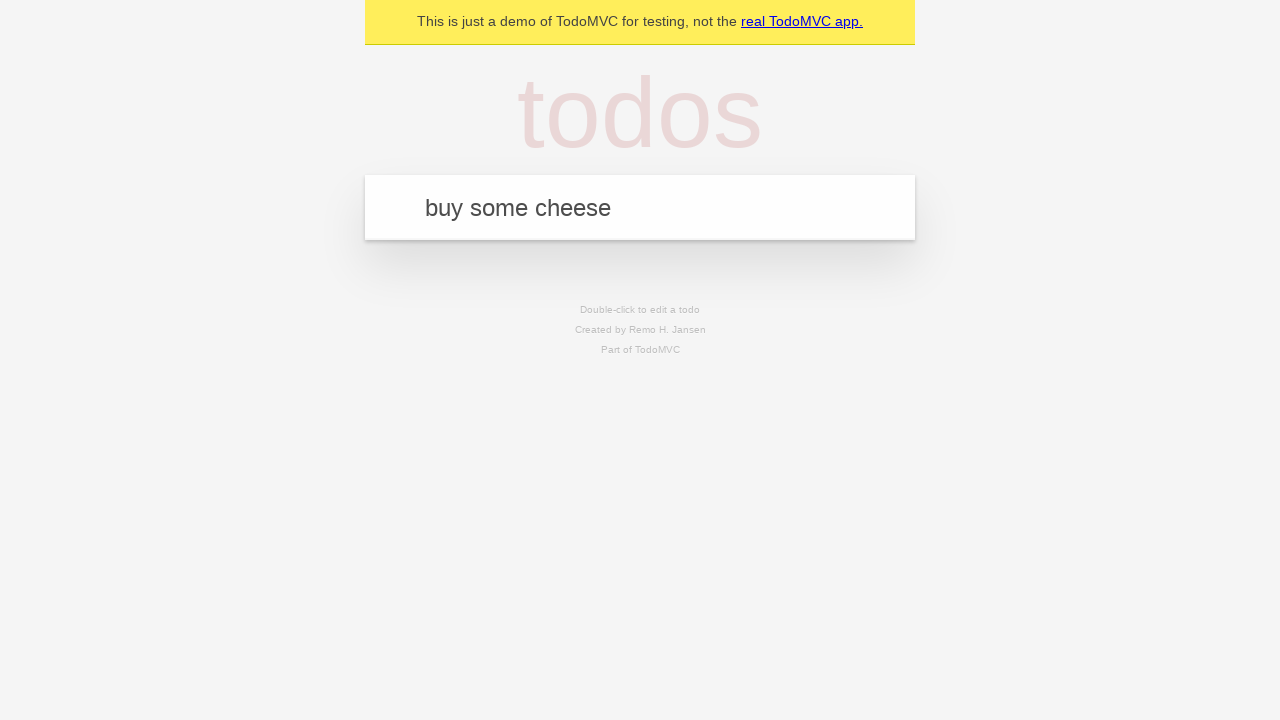

Pressed Enter to add 'buy some cheese' to todos on internal:attr=[placeholder="What needs to be done?"i]
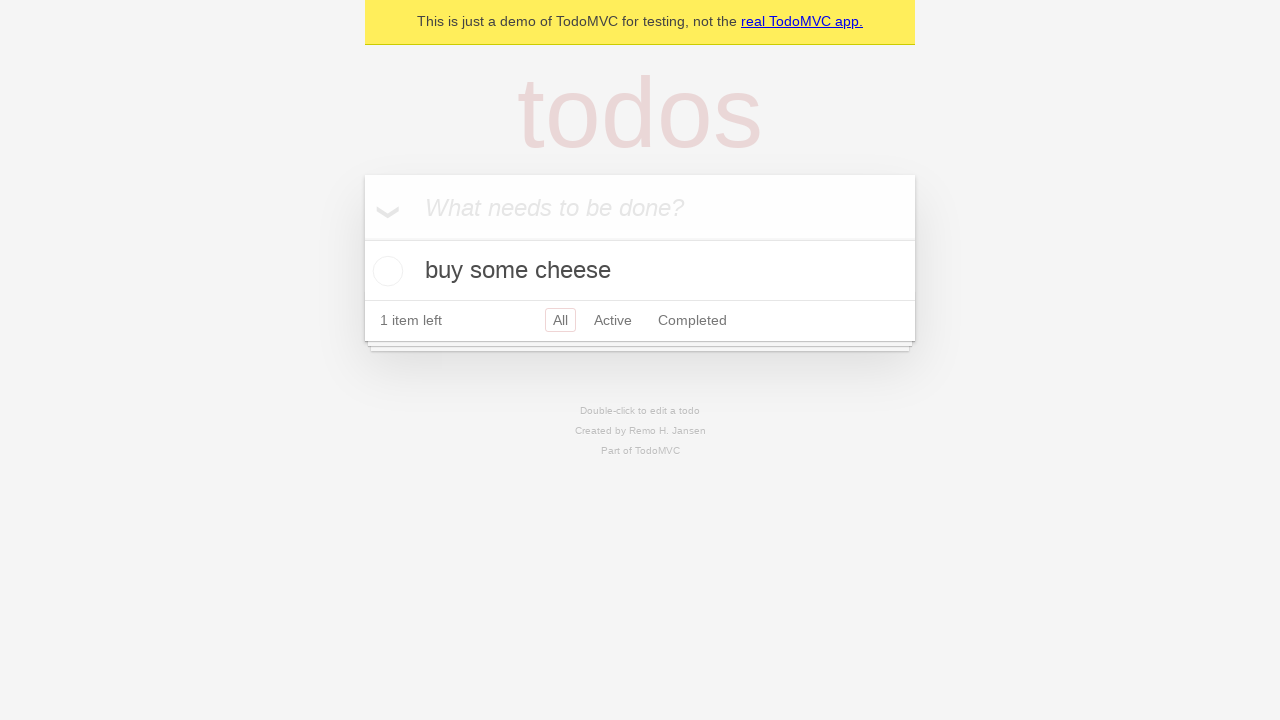

Filled new todo field with 'feed the cat' on internal:attr=[placeholder="What needs to be done?"i]
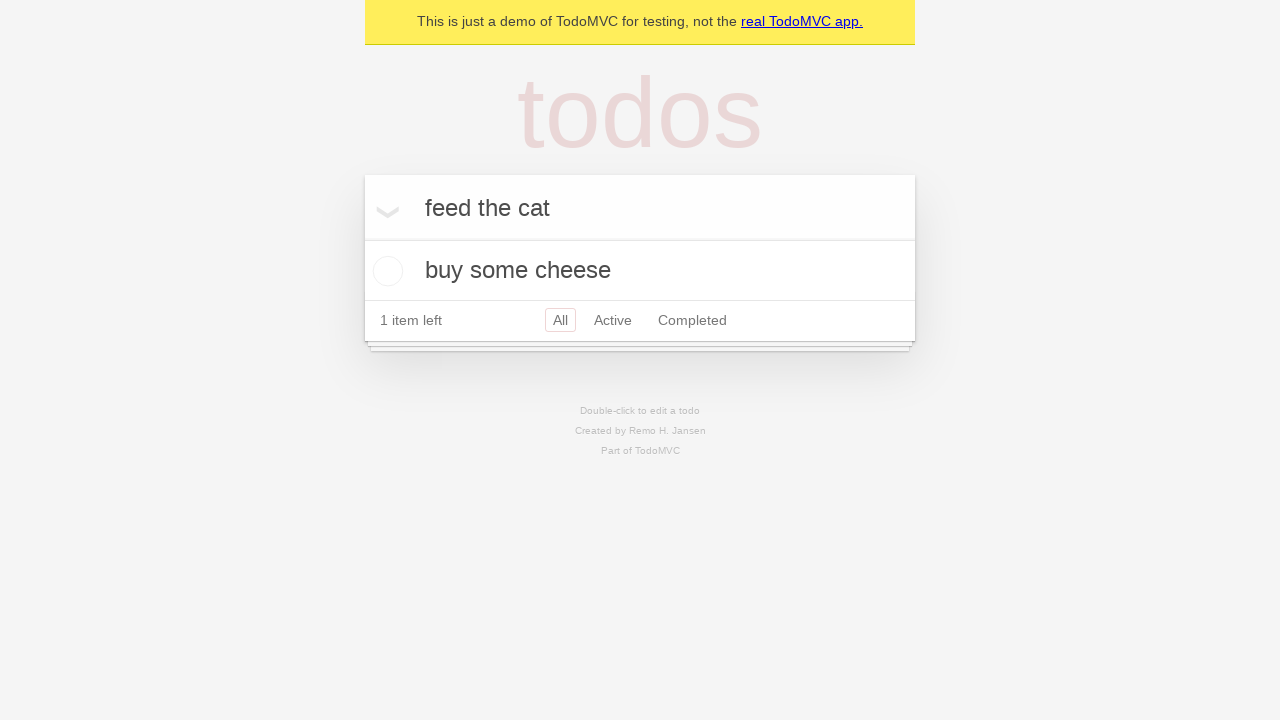

Pressed Enter to add 'feed the cat' to todos on internal:attr=[placeholder="What needs to be done?"i]
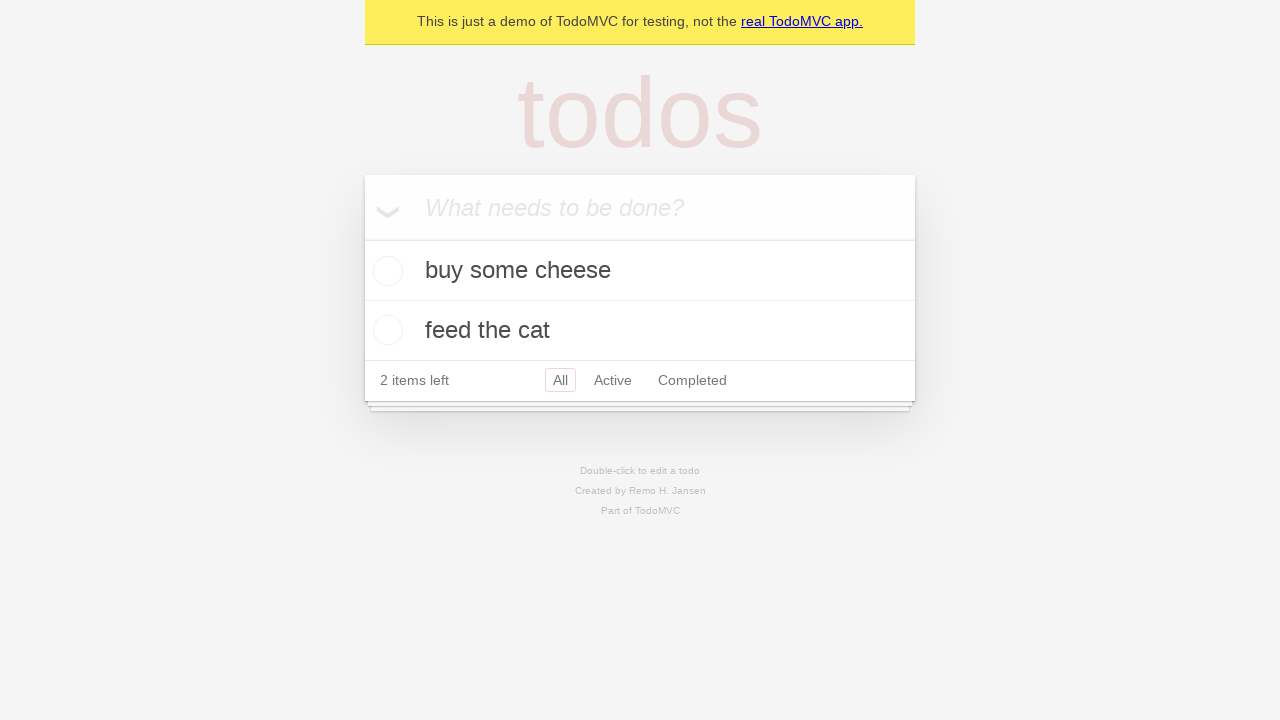

Filled new todo field with 'book a doctors appointment' on internal:attr=[placeholder="What needs to be done?"i]
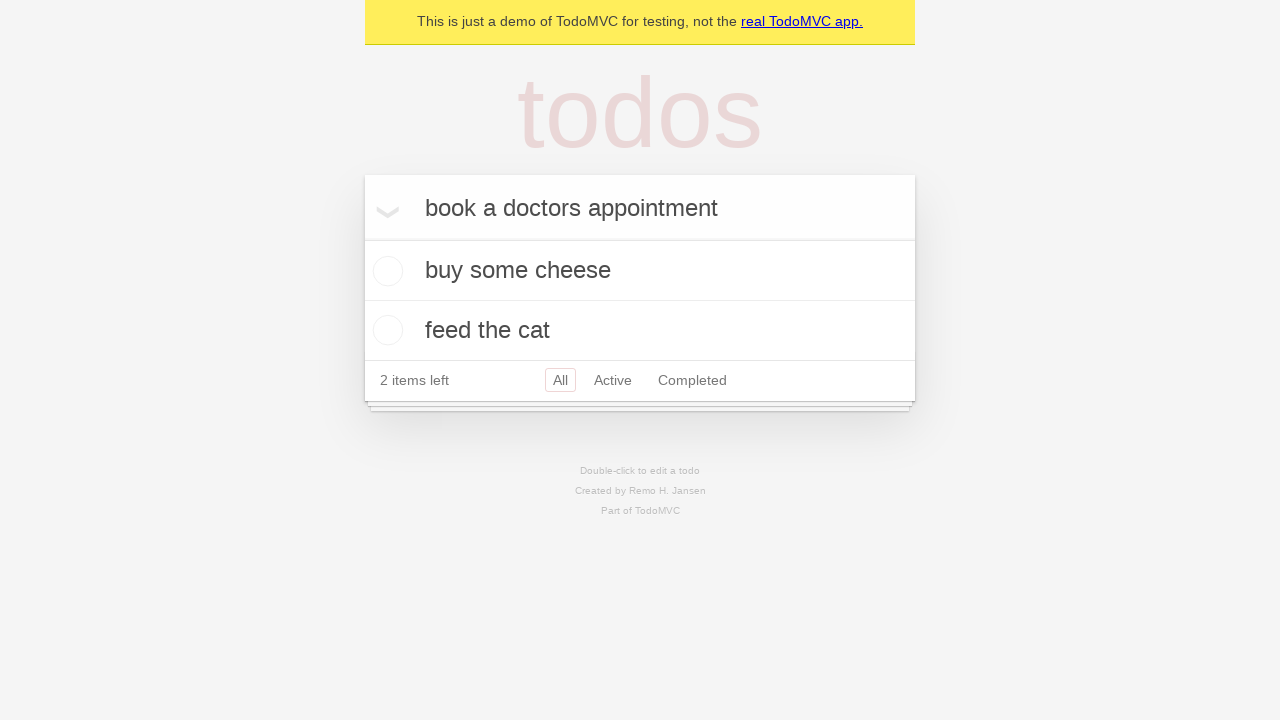

Pressed Enter to add 'book a doctors appointment' to todos on internal:attr=[placeholder="What needs to be done?"i]
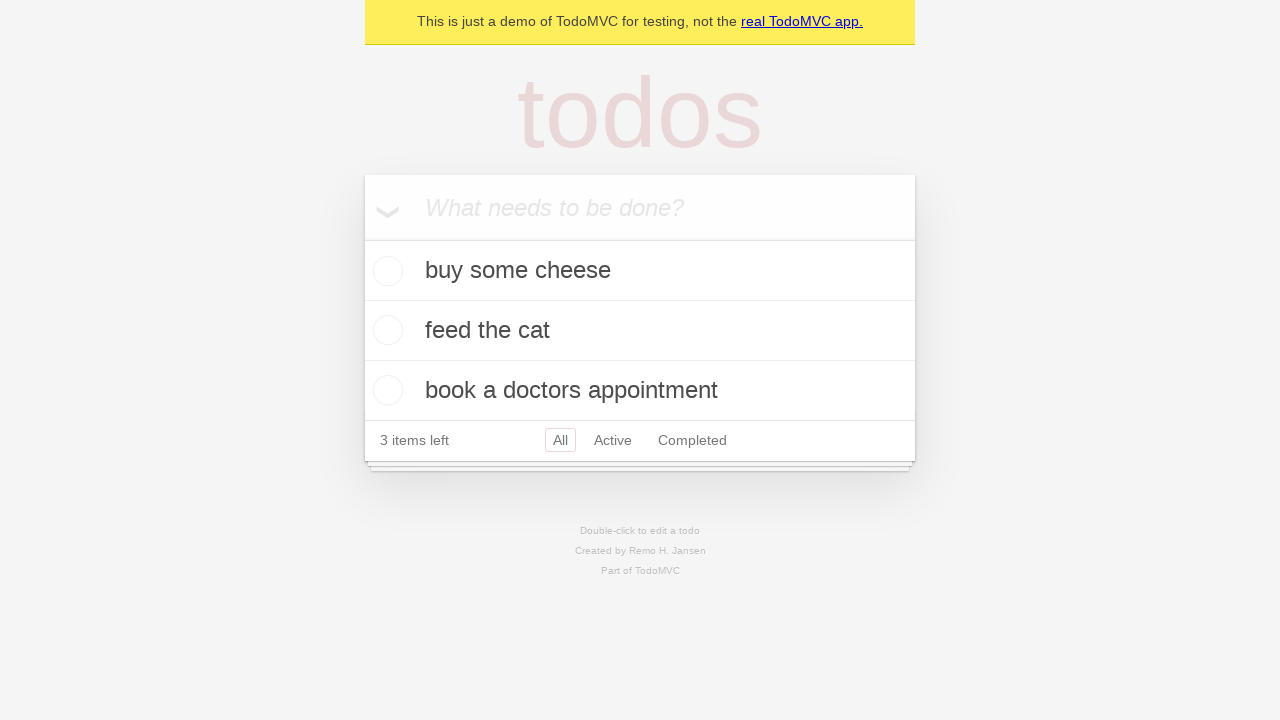

Waited for all 3 todos to be added to localStorage
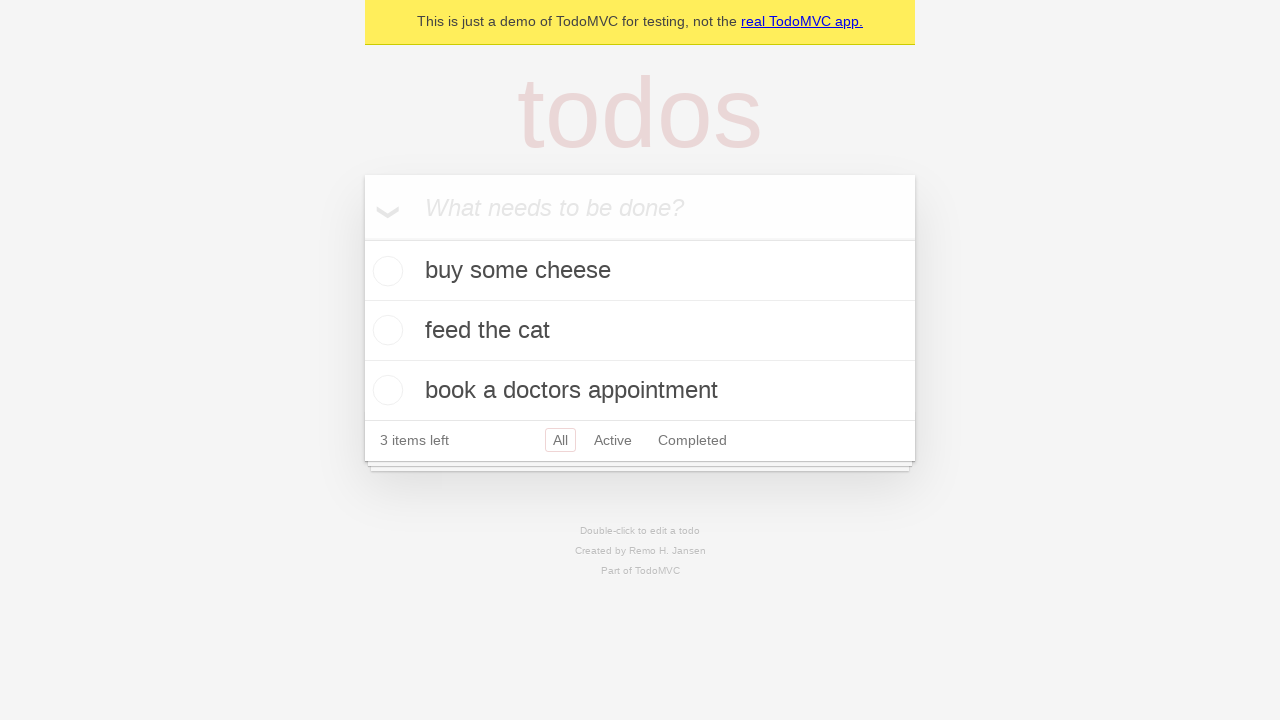

Clicked 'Mark all as complete' checkbox at (362, 238) on internal:label="Mark all as complete"i
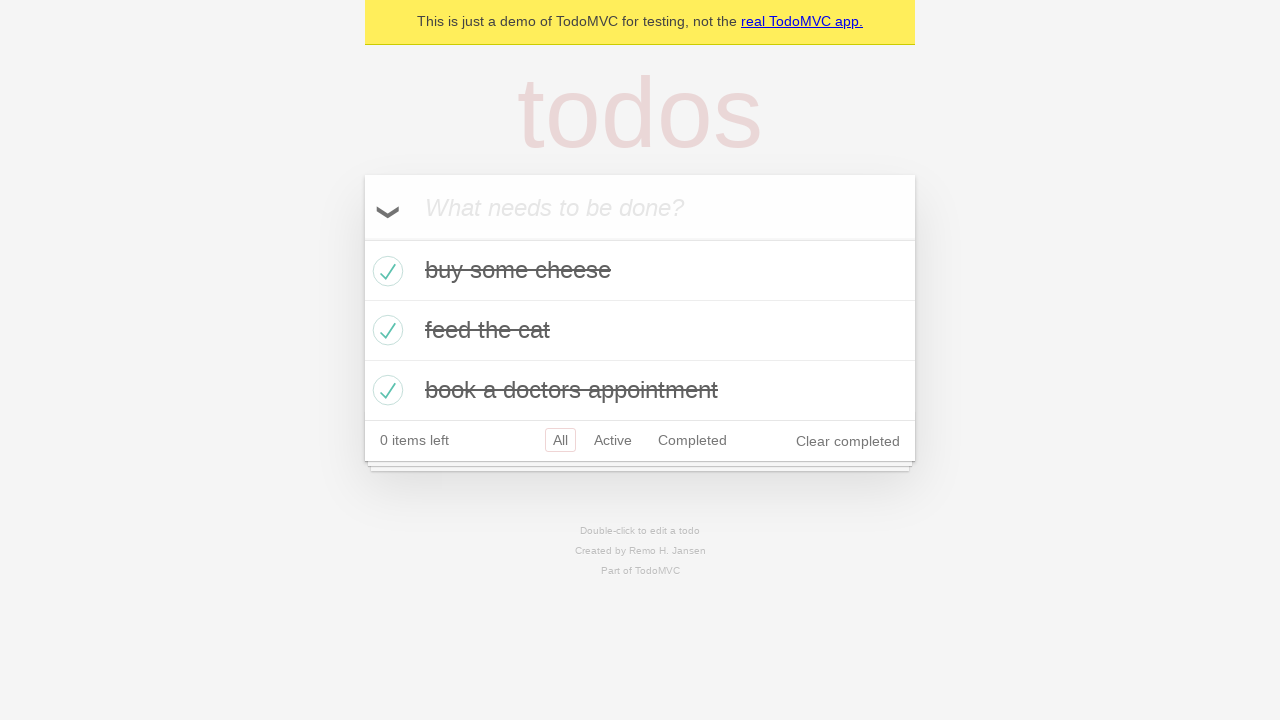

Waited for all 3 todos to be marked as completed
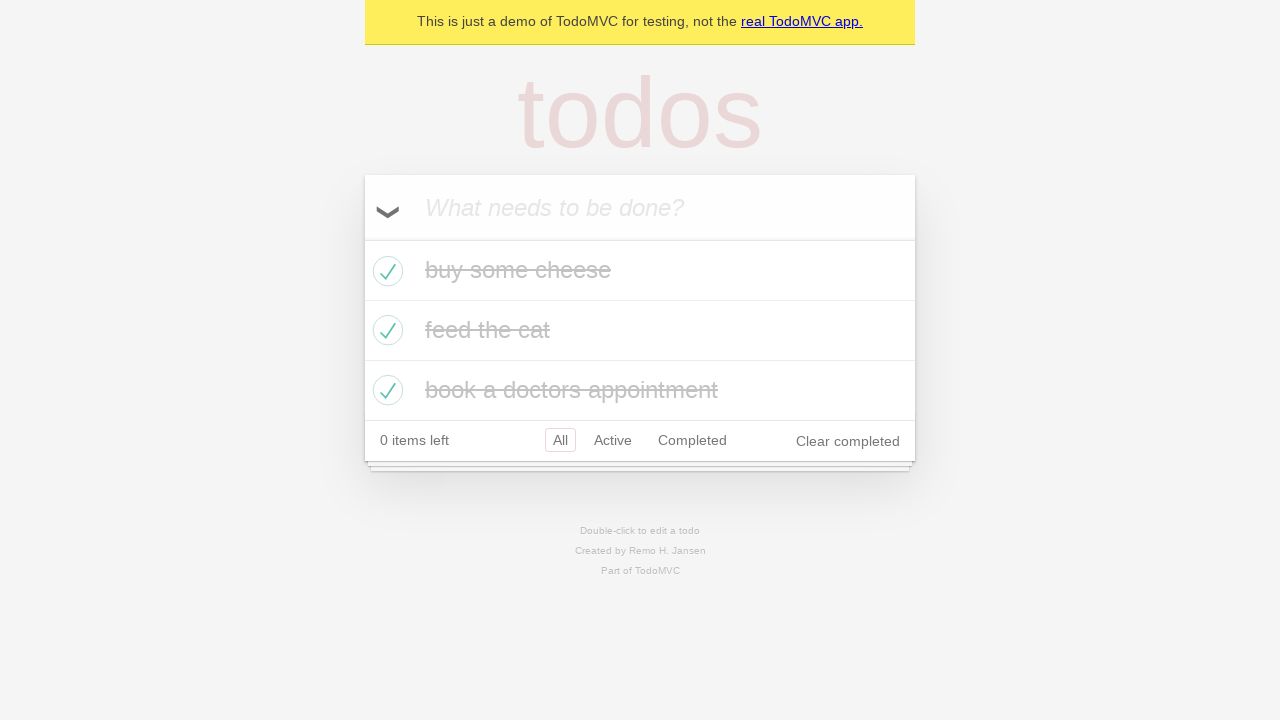

Unchecked the first todo item at (385, 271) on internal:testid=[data-testid="todo-item"s] >> nth=0 >> internal:role=checkbox
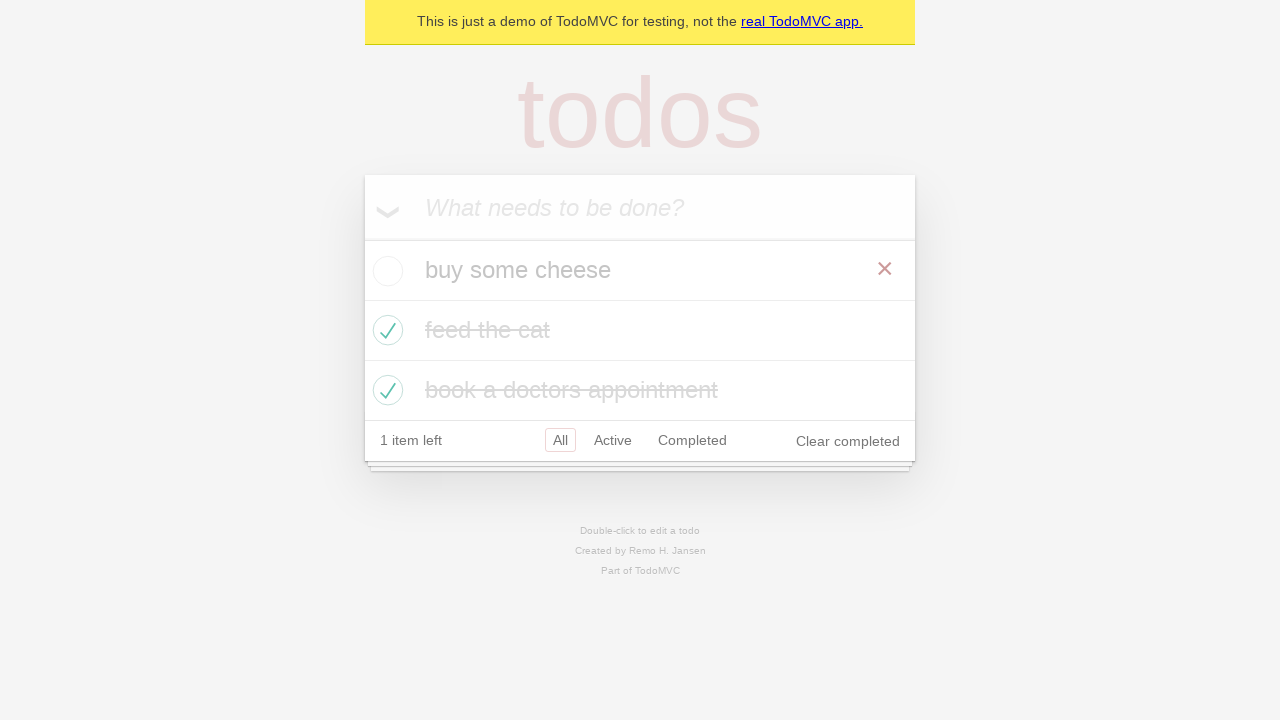

Checked the first todo item again at (385, 271) on internal:testid=[data-testid="todo-item"s] >> nth=0 >> internal:role=checkbox
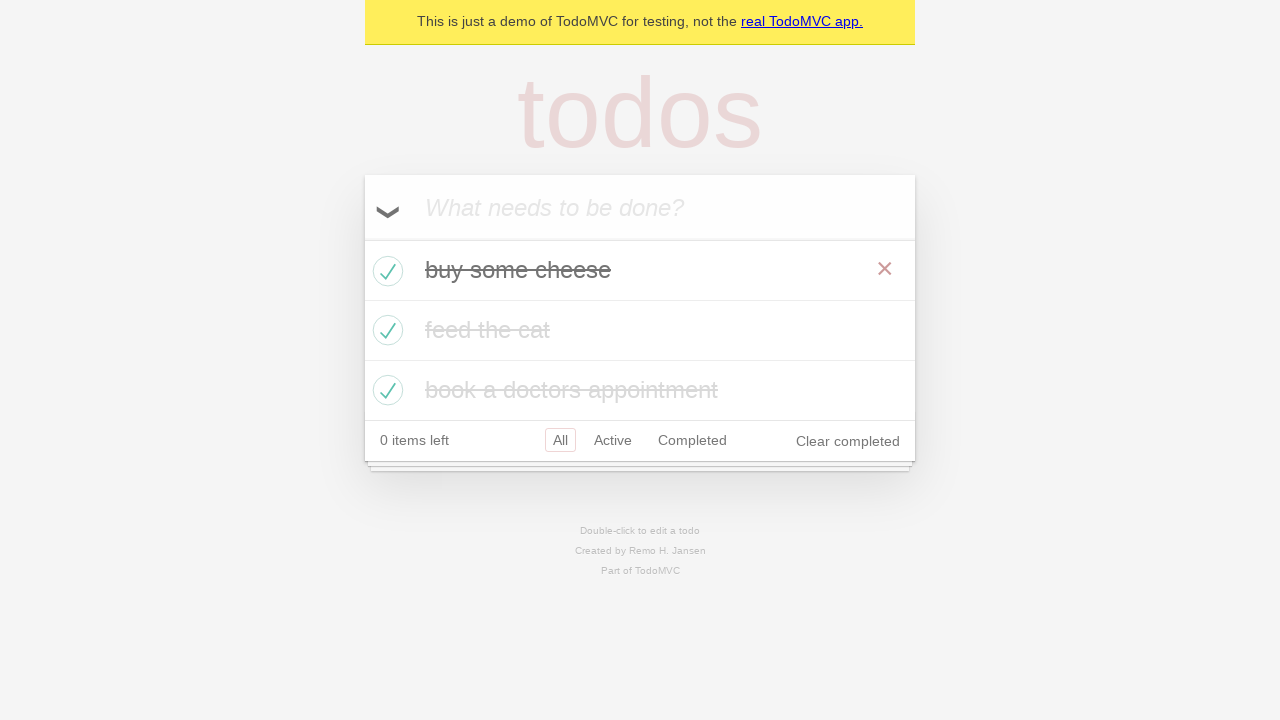

Waited for all 3 todos to be marked as completed again
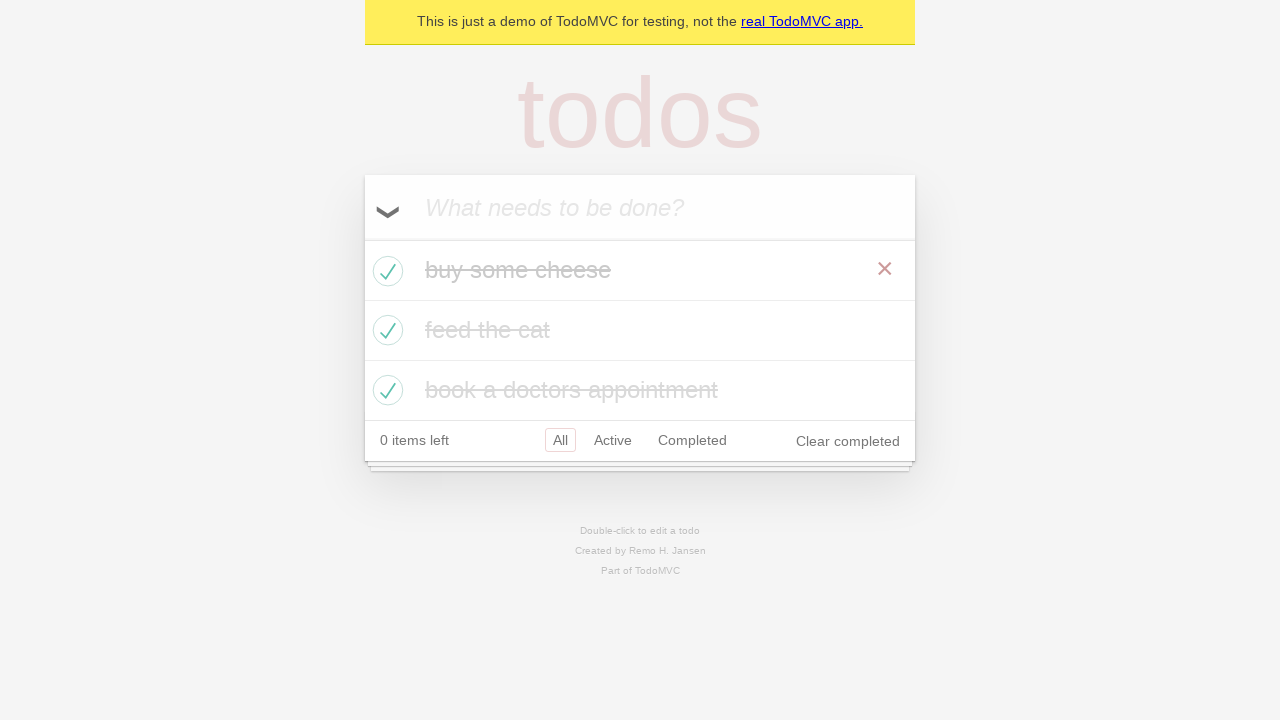

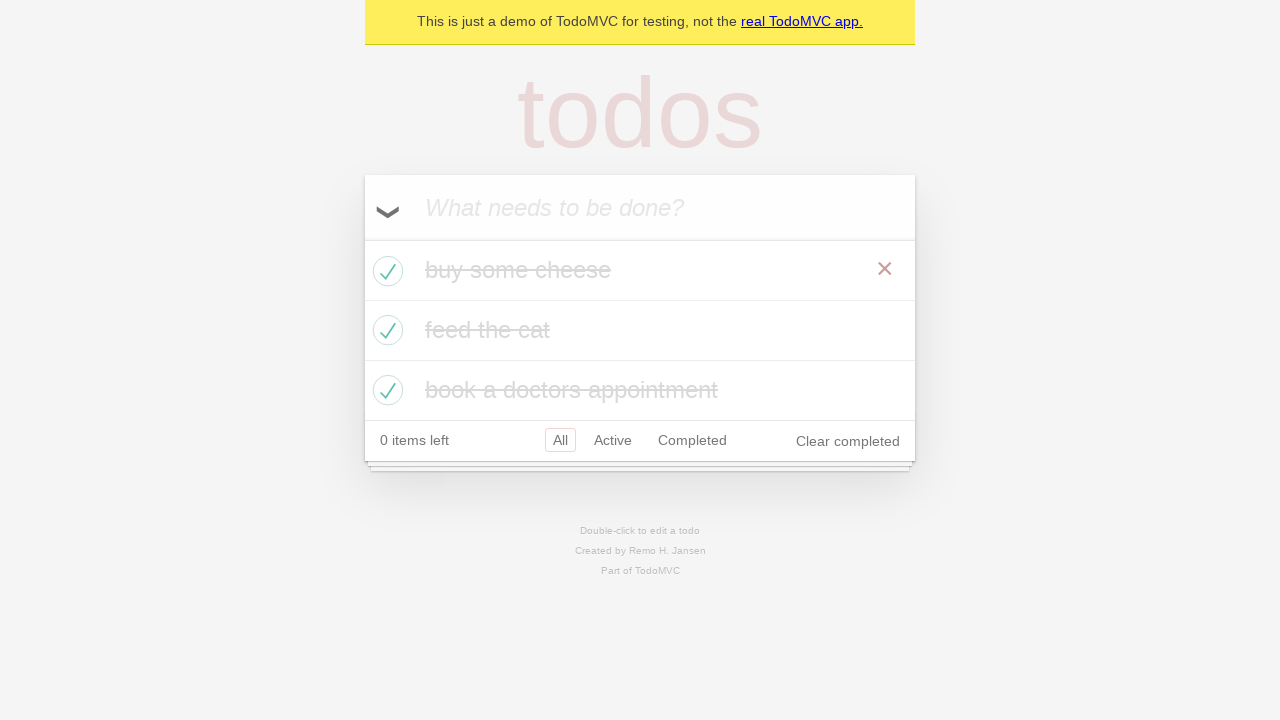